Navigates to NDTV news website homepage and waits for the page to load

Starting URL: https://www.ndtv.com/

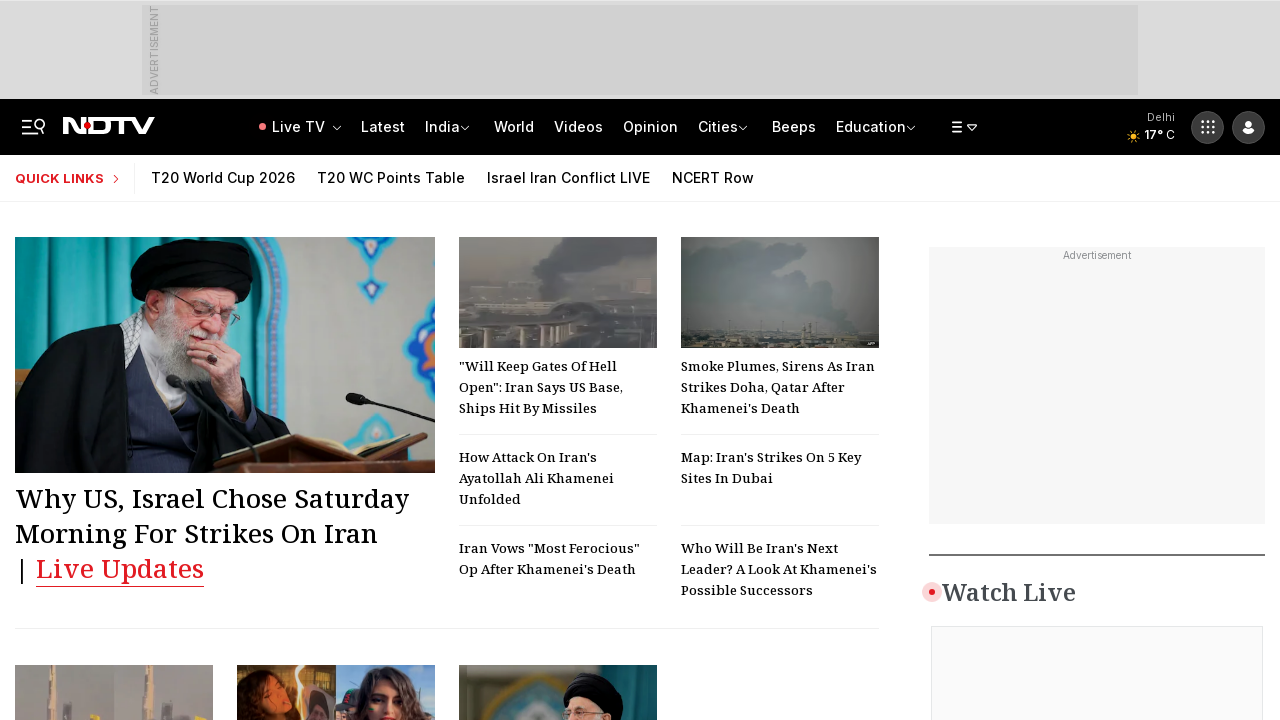

Waited for page to reach domcontentloaded state
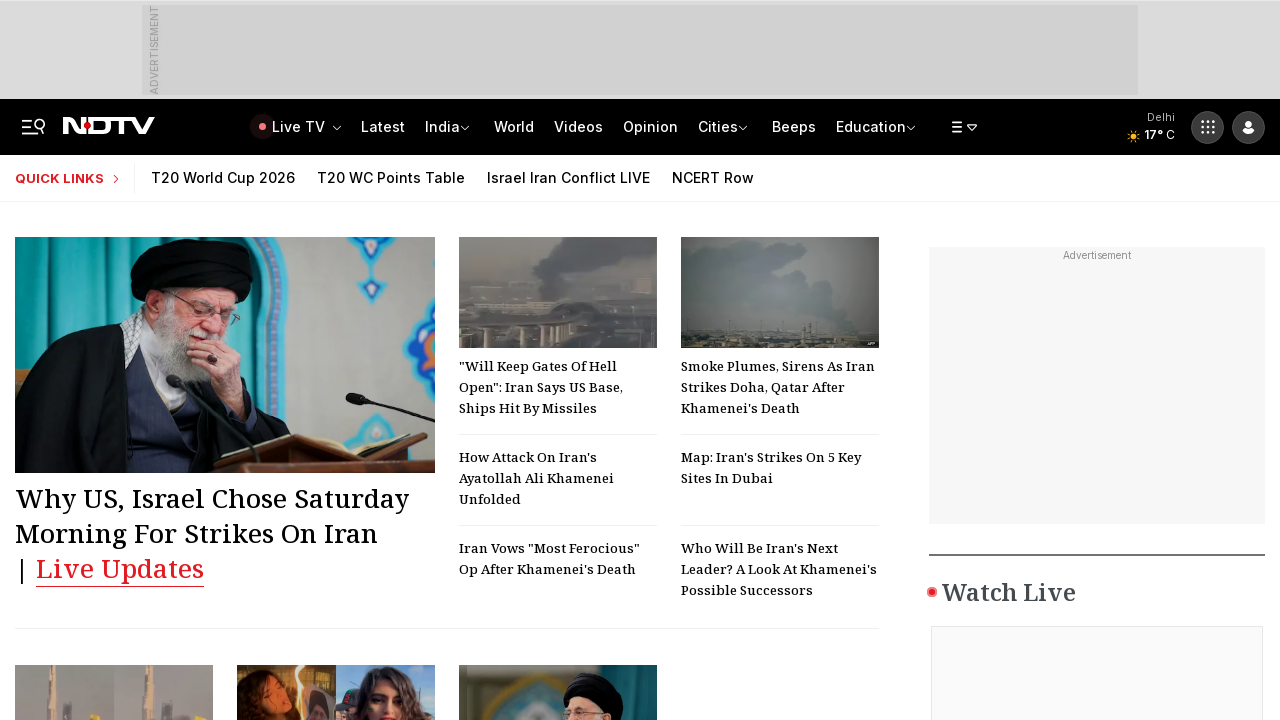

Verified body element is present on NDTV homepage
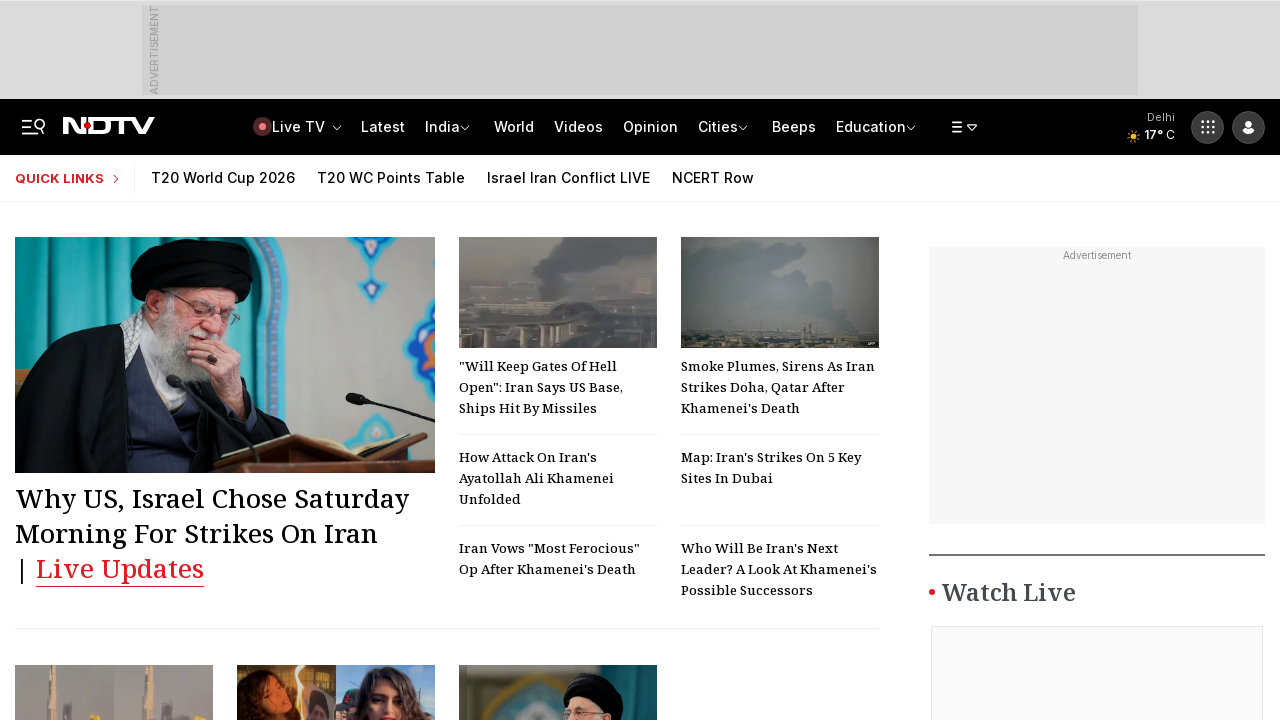

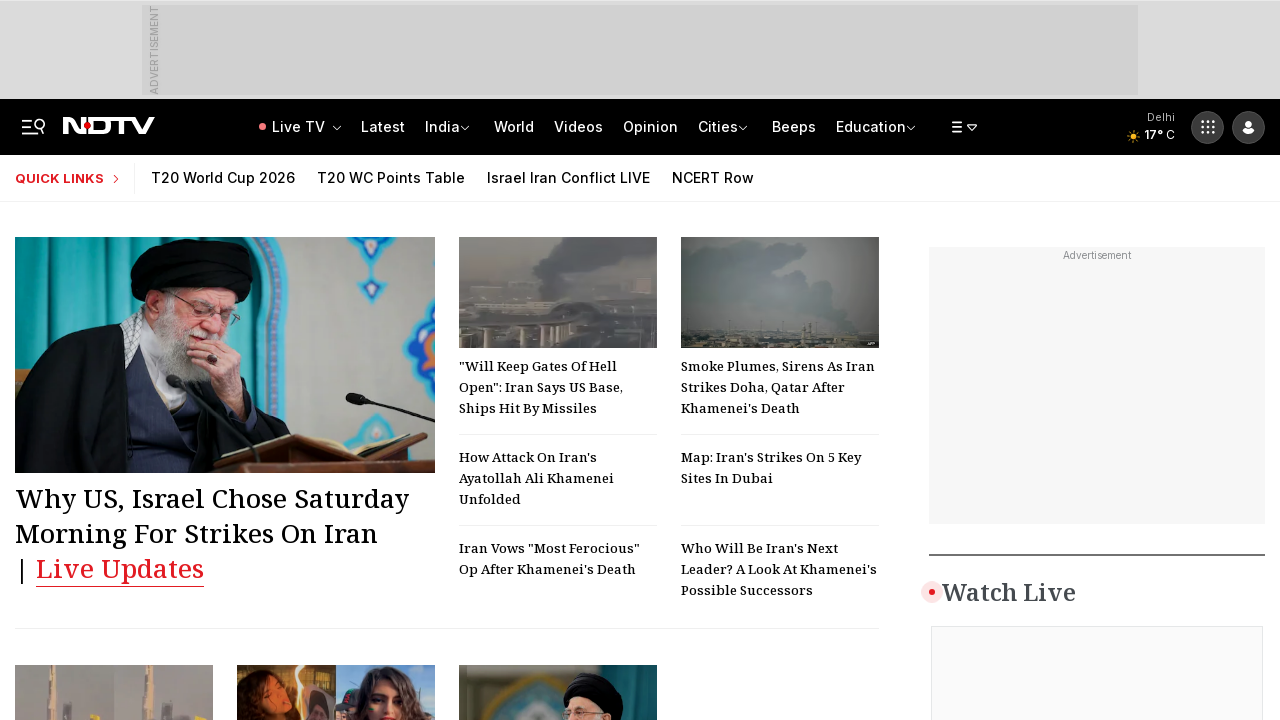